Tests adding a new todo item by typing text into the input field and pressing Enter to submit

Starting URL: https://demo.playwright.dev/todomvc/#/

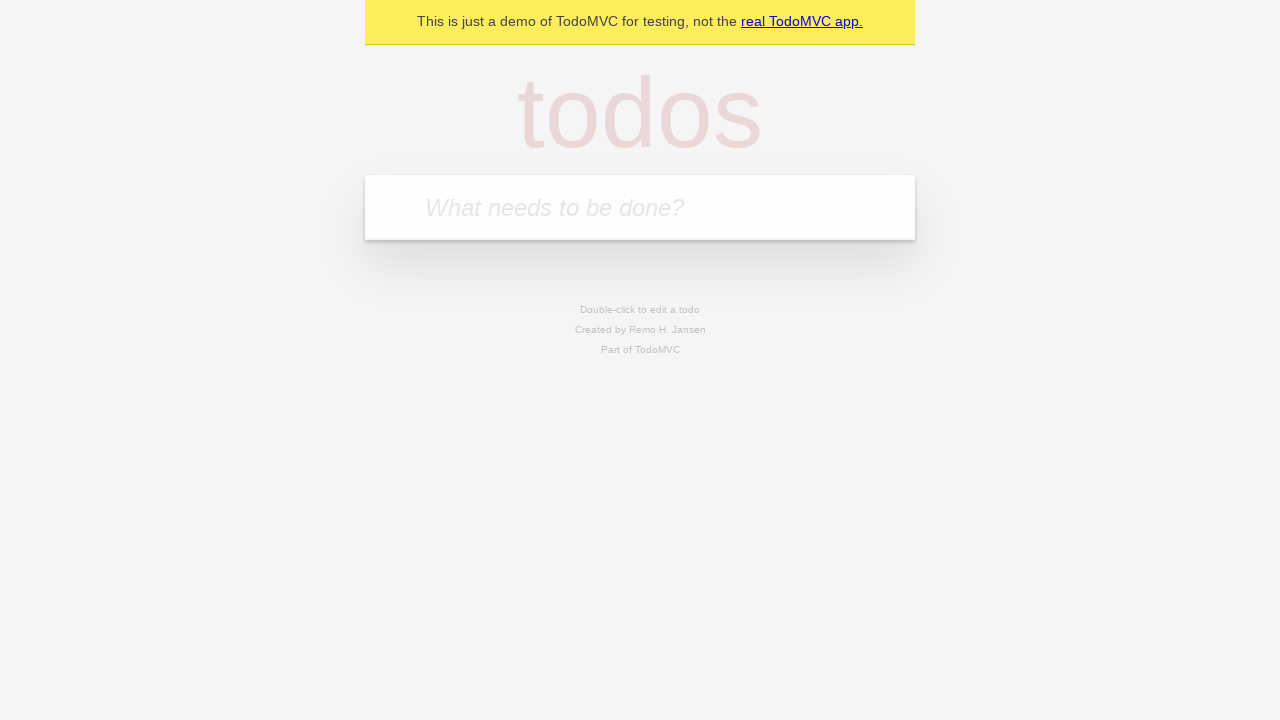

Typed 'Hello' into the todo input field on input
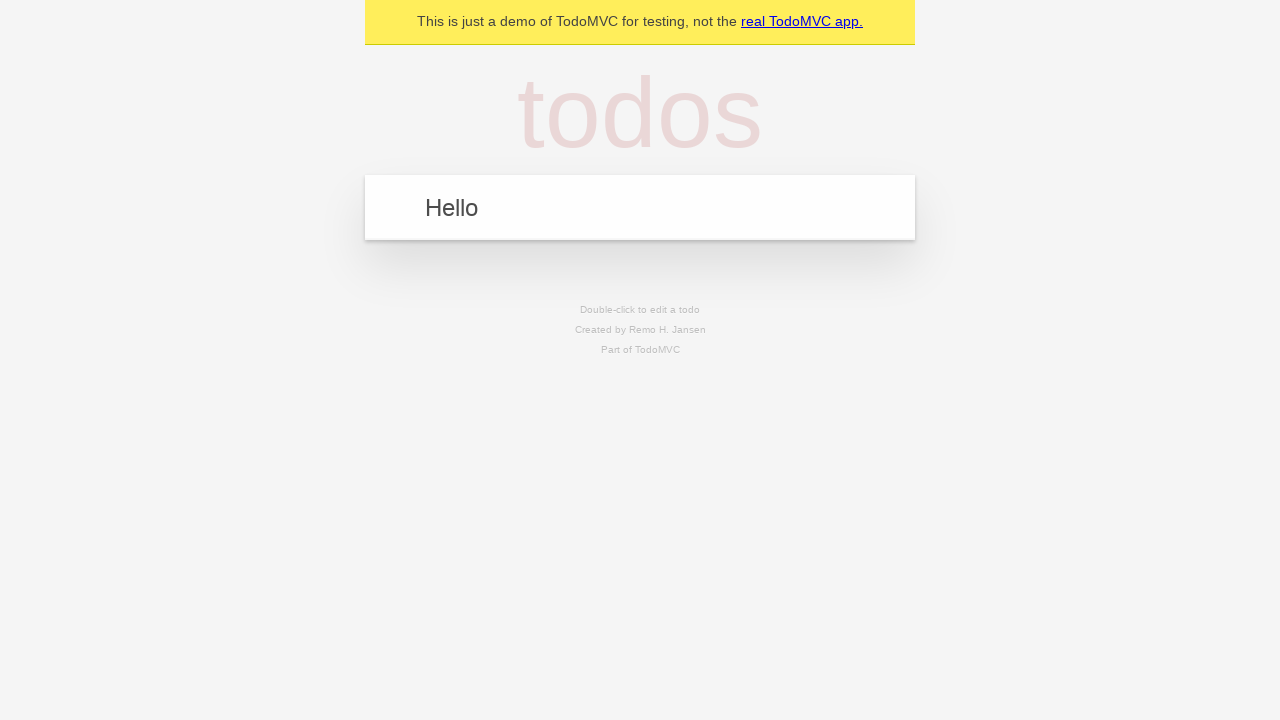

Pressed Enter to submit the new todo item on input
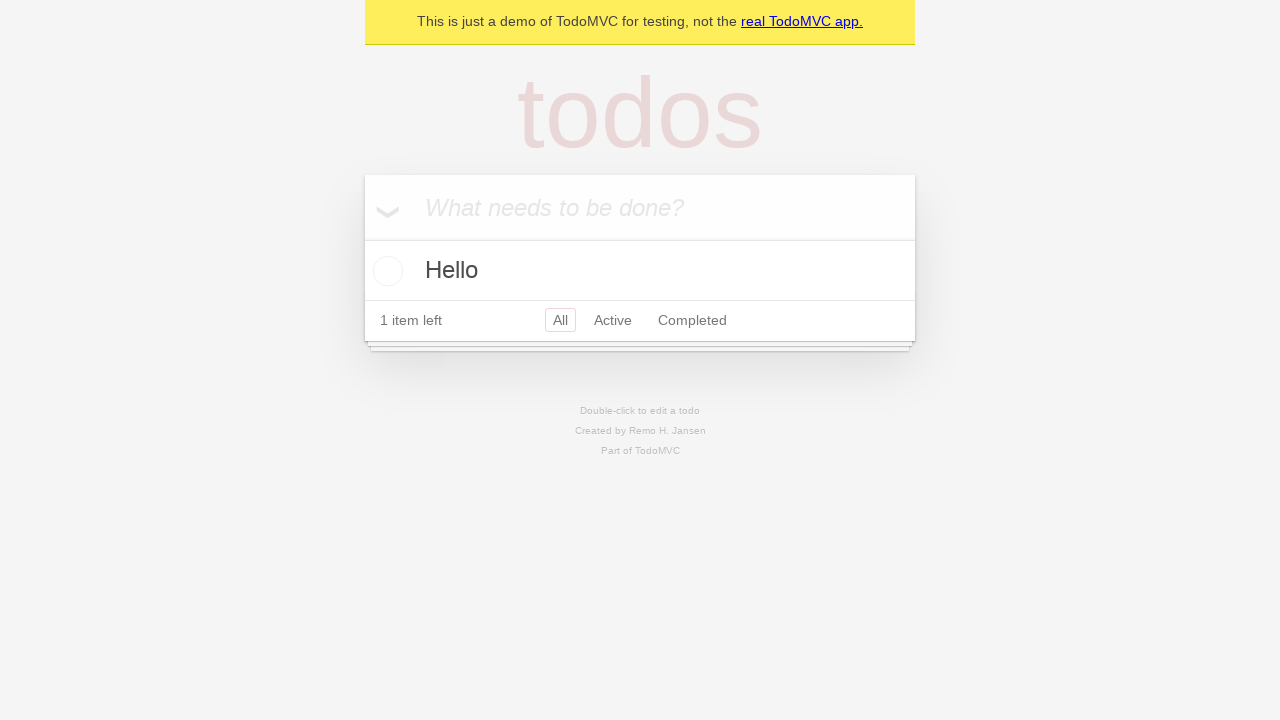

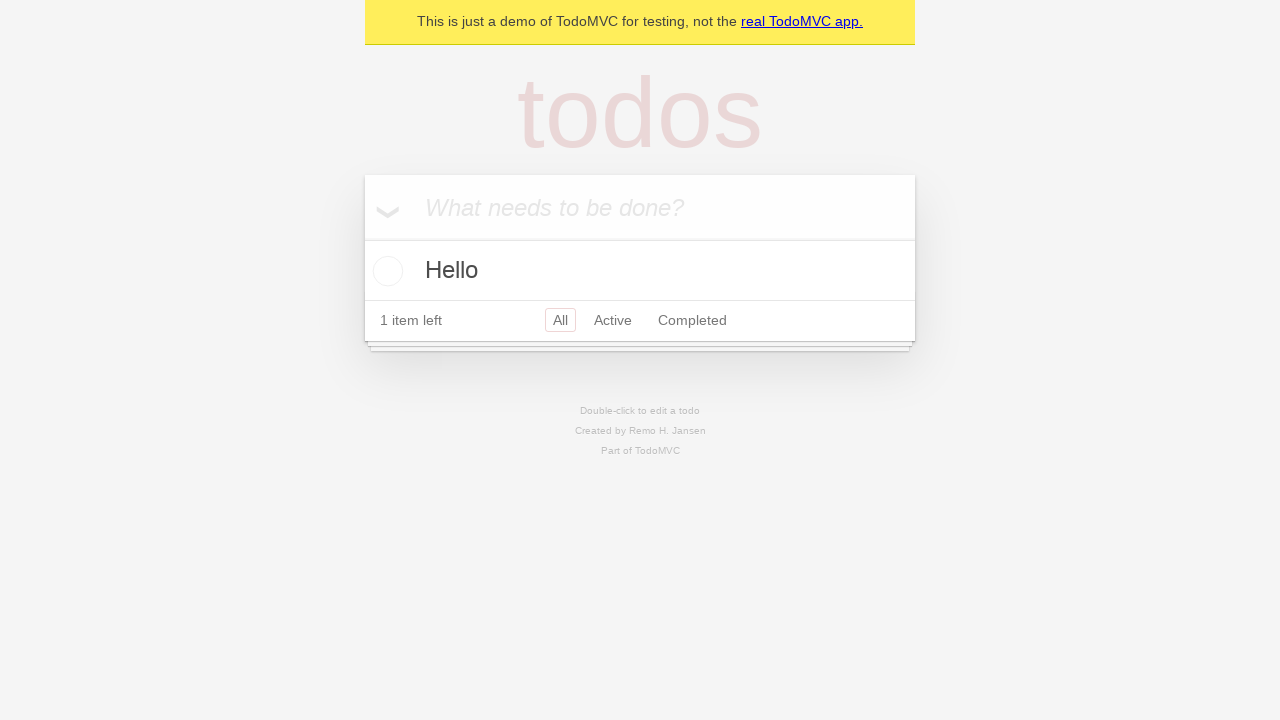